Tests frame interaction on leafground by clicking buttons inside frames and nested frames, then verifying the button text changes

Starting URL: https://leafground.com/frame.xhtml

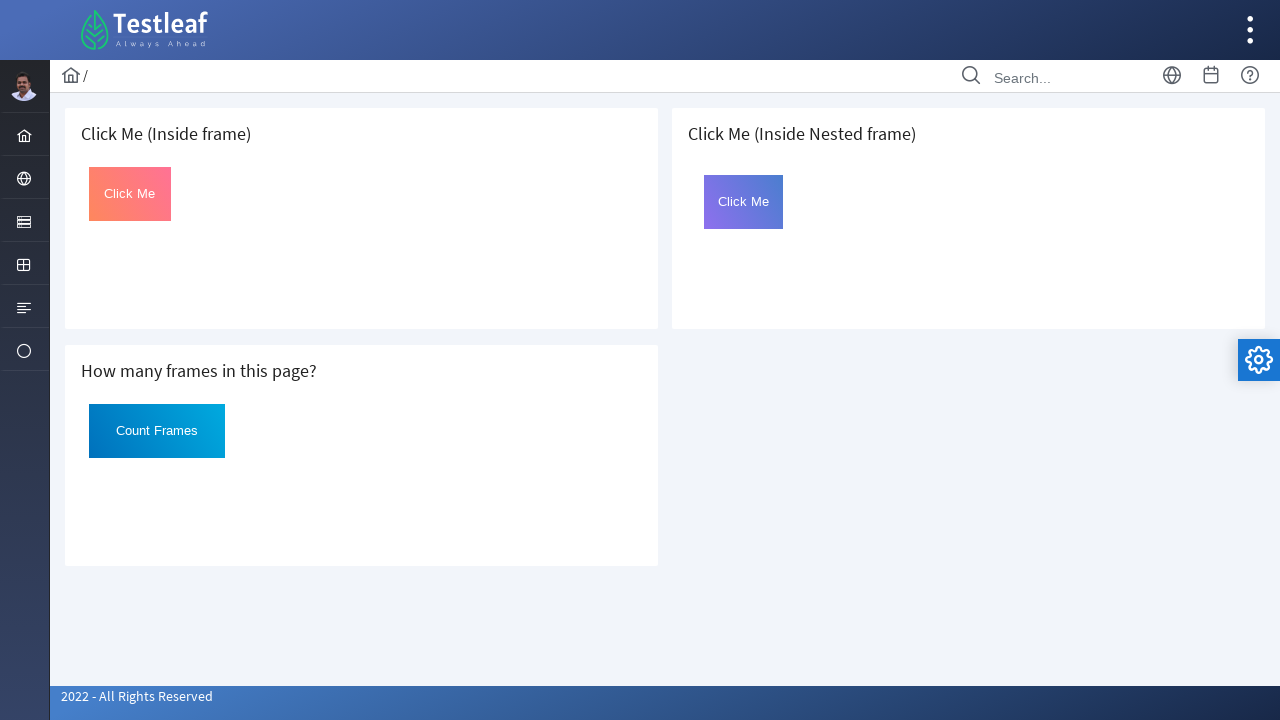

Waited for page to fully load
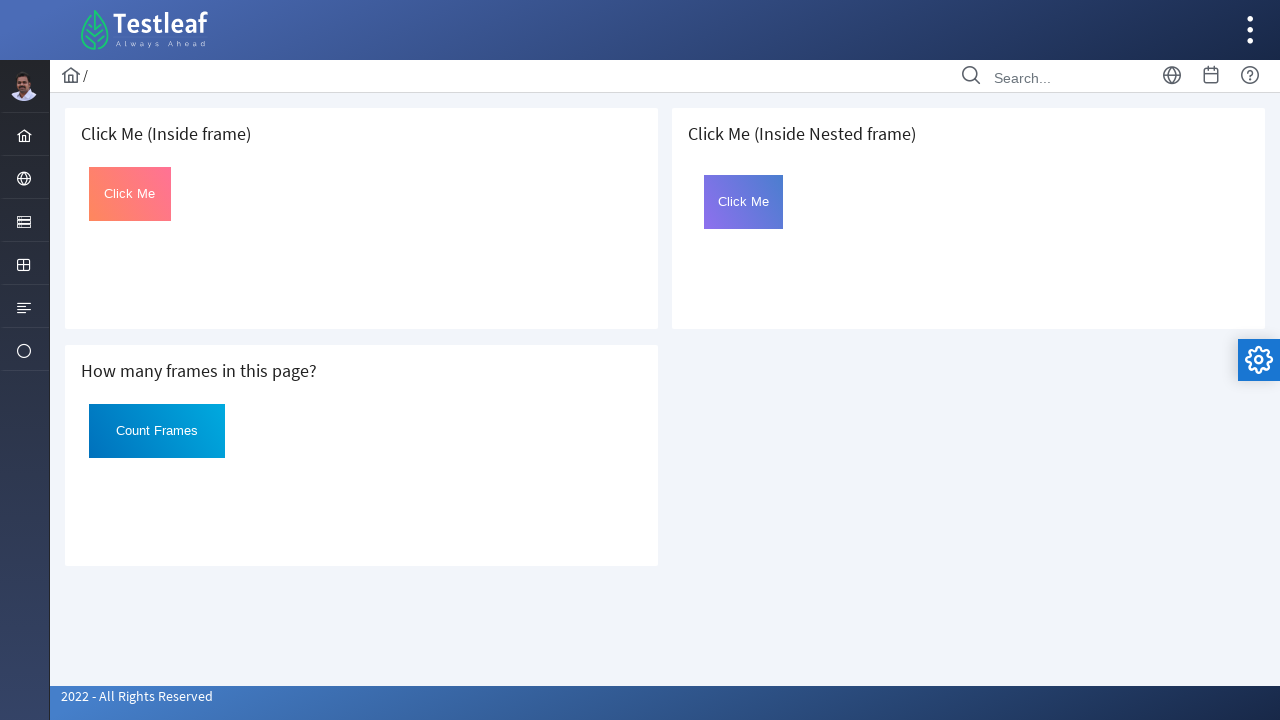

Retrieved all frames from page - total count: 5
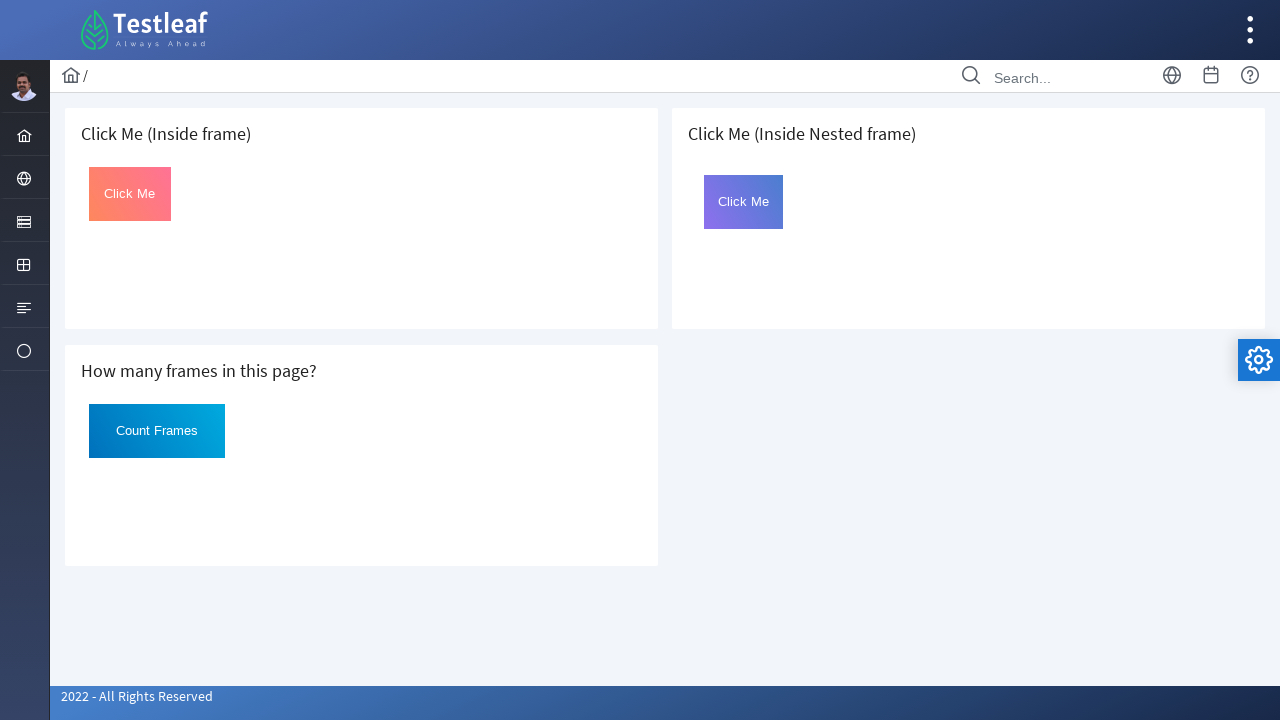

Clicked button in first iframe (index 1) at (130, 194) on #Click
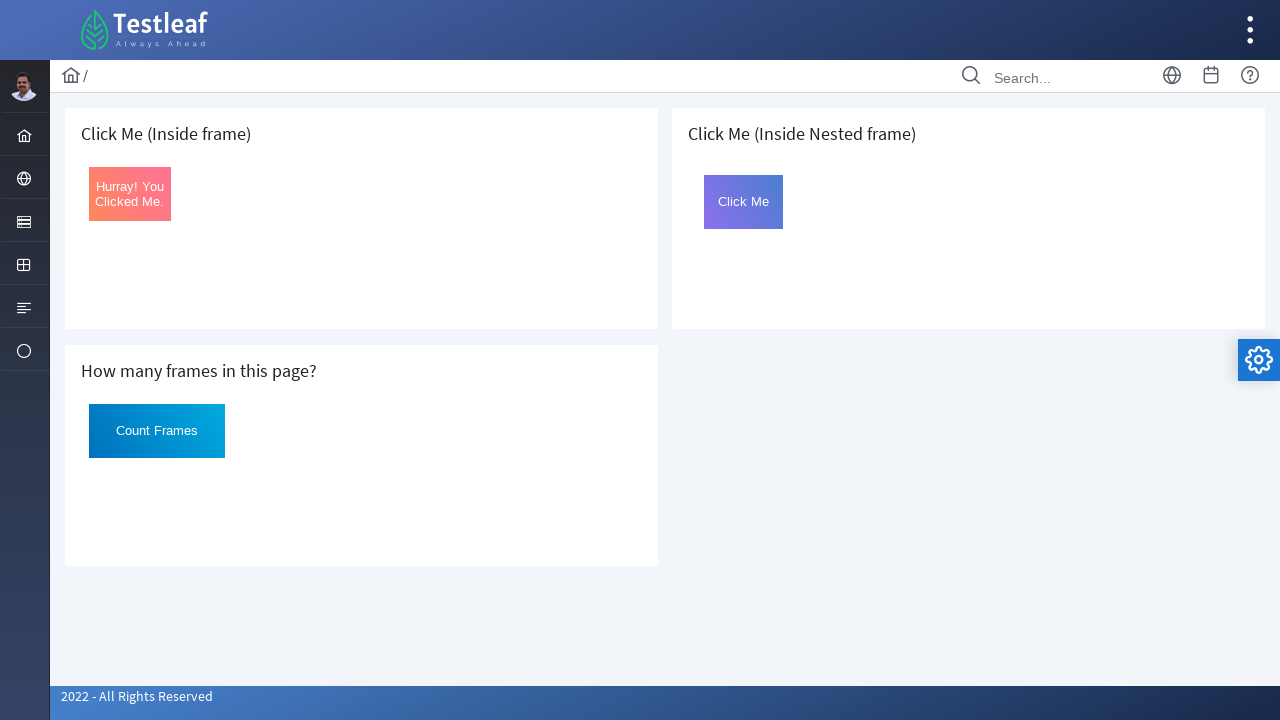

Retrieved button text from first iframe: 'Hurray! You Clicked Me.'
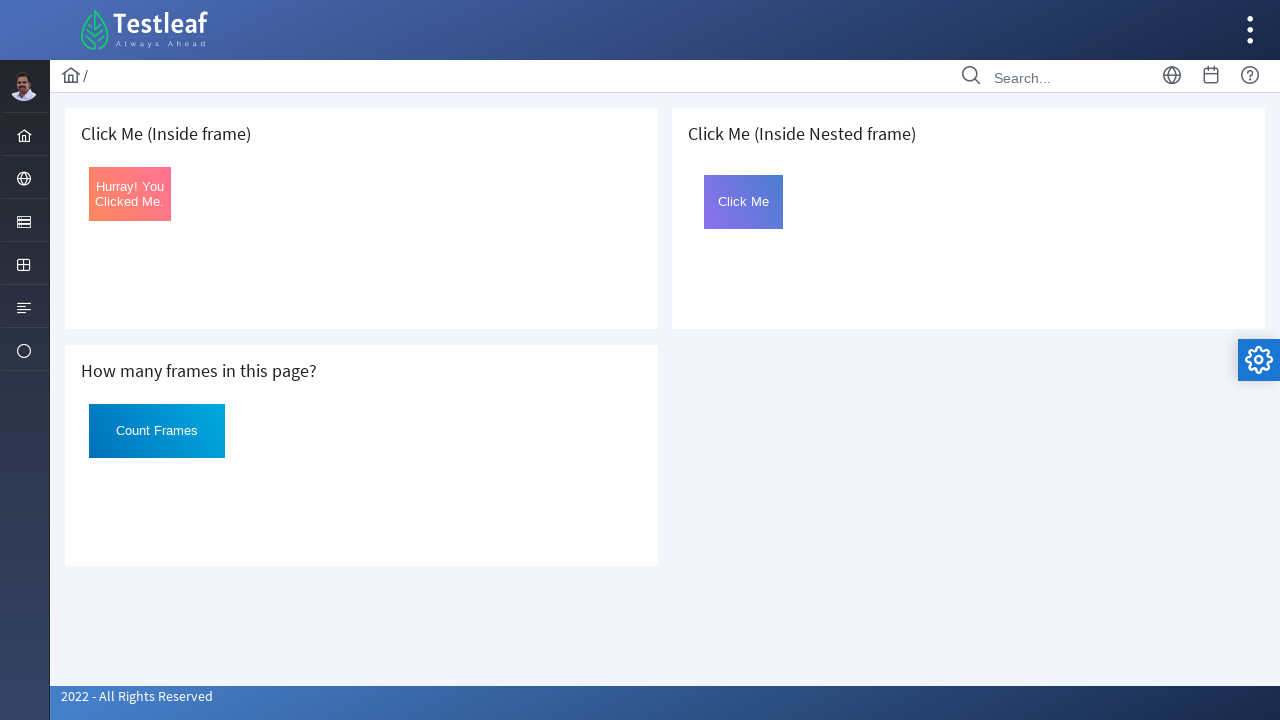

Clicked button in nested frame (index 4) at (744, 202) on #Click
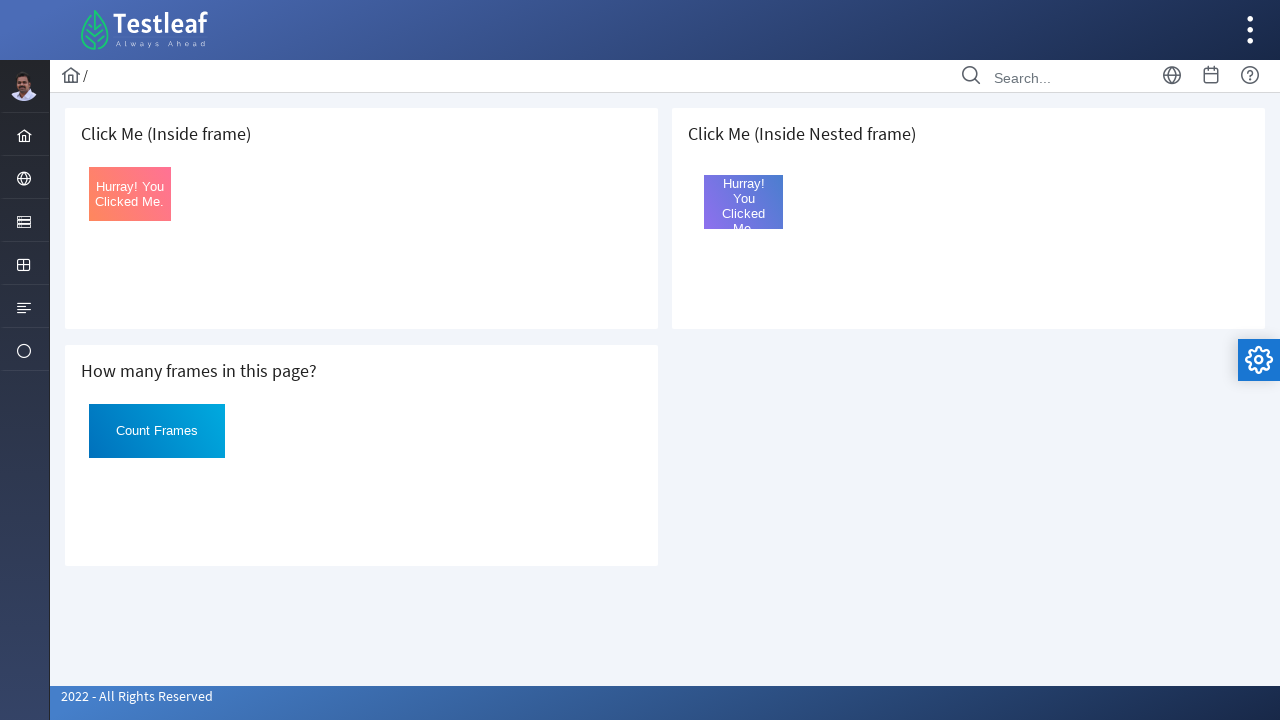

Retrieved button text from first iframe after nested frame interaction: 'Hurray! You Clicked Me.'
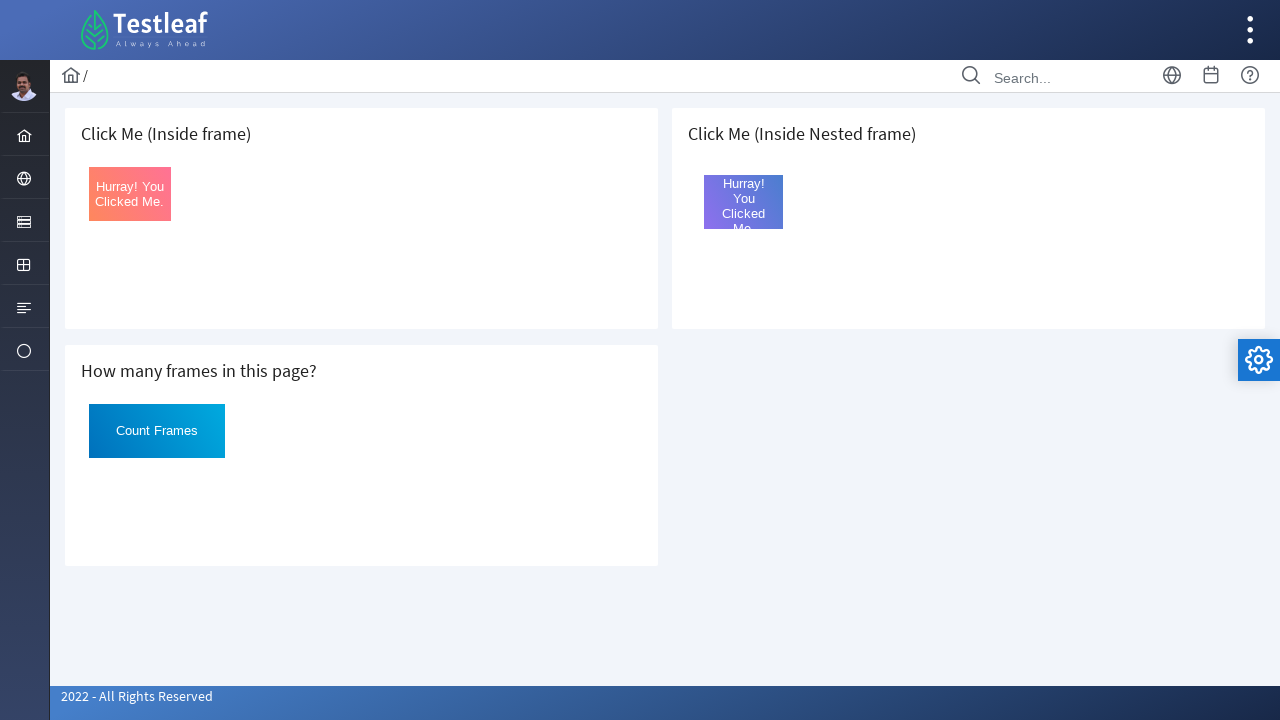

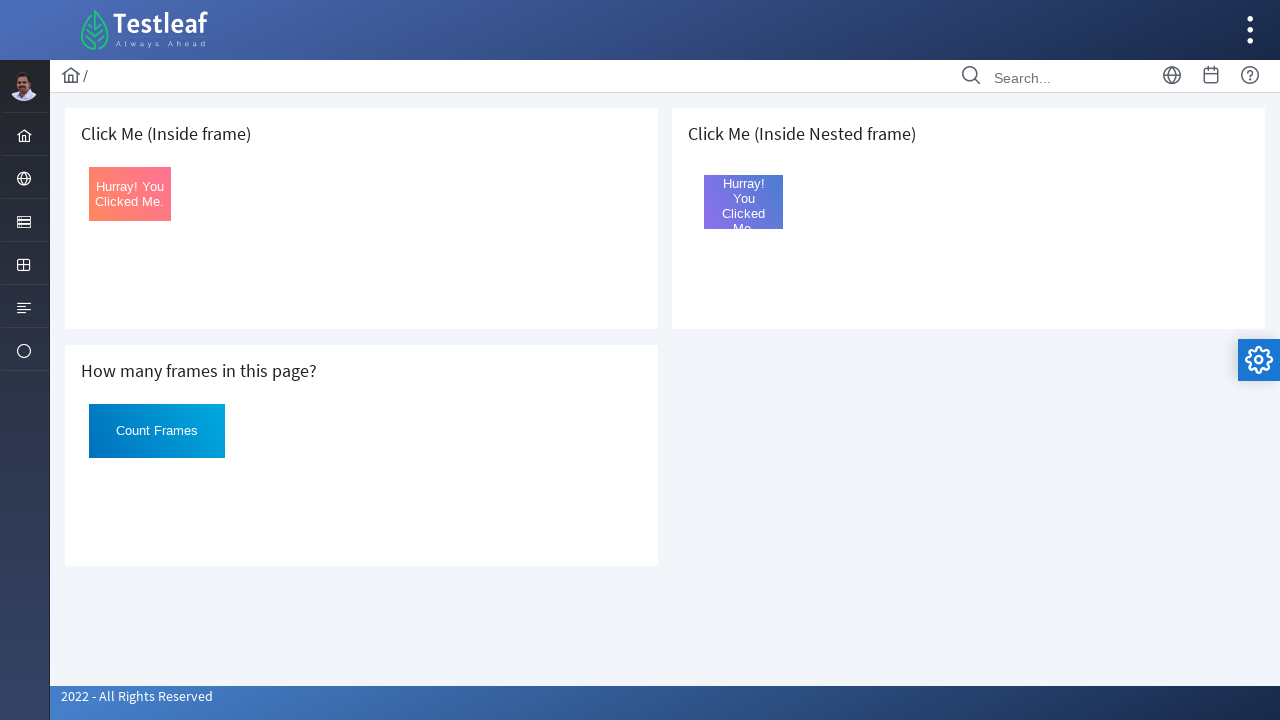